Fills out the text box form on DemoQA with name, email, and address information and submits it

Starting URL: https://demoqa.com/text-box

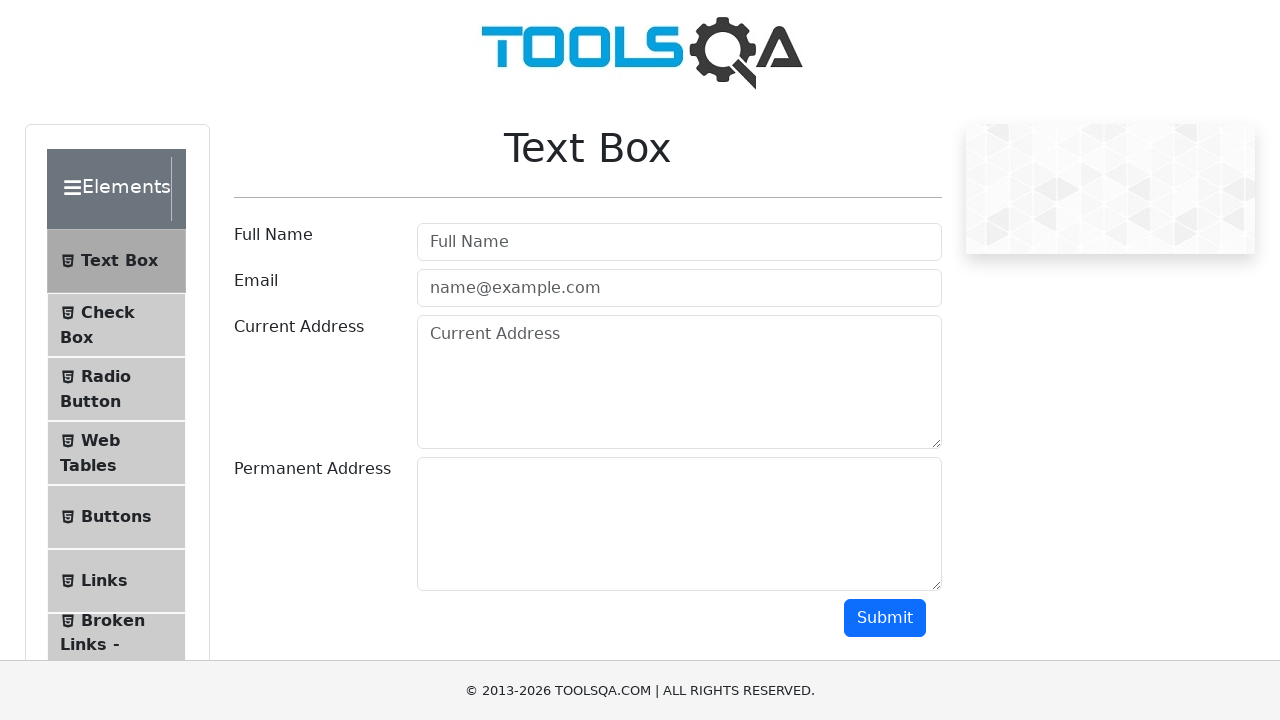

Filled full name field with 'John Smith' on input#userName
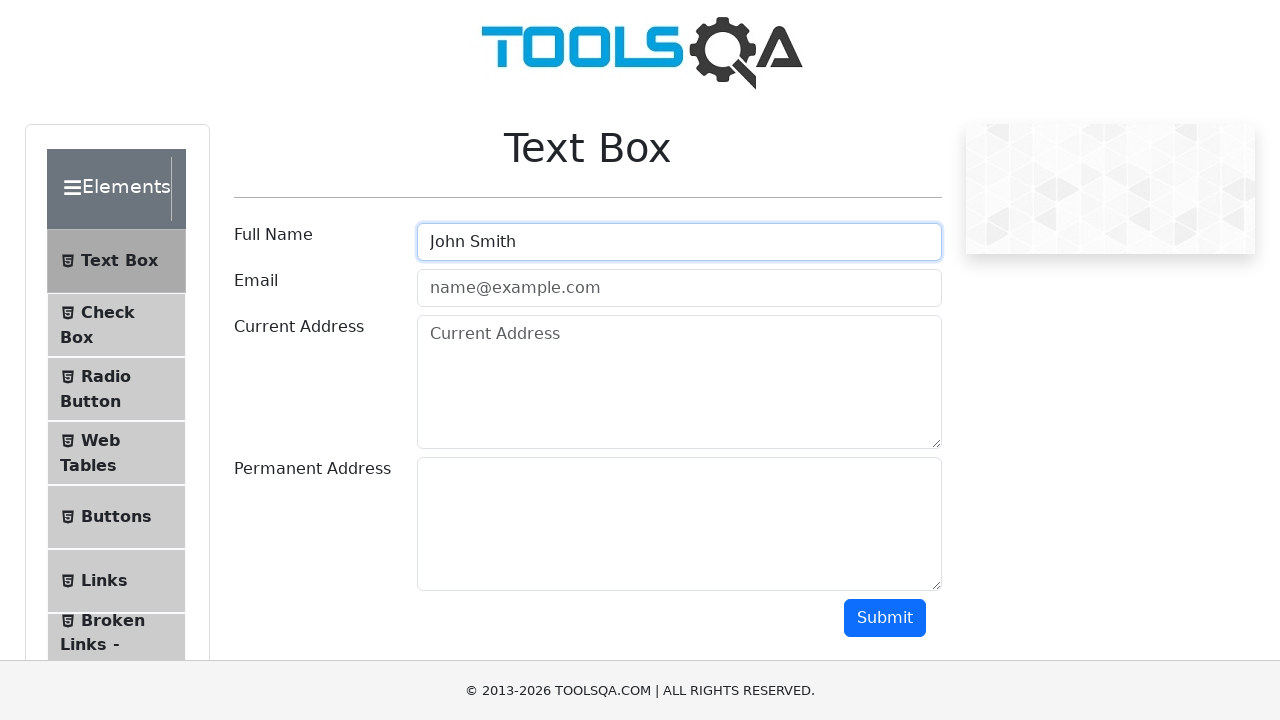

Filled email field with 'john.smith@gmail.com' on input#userEmail
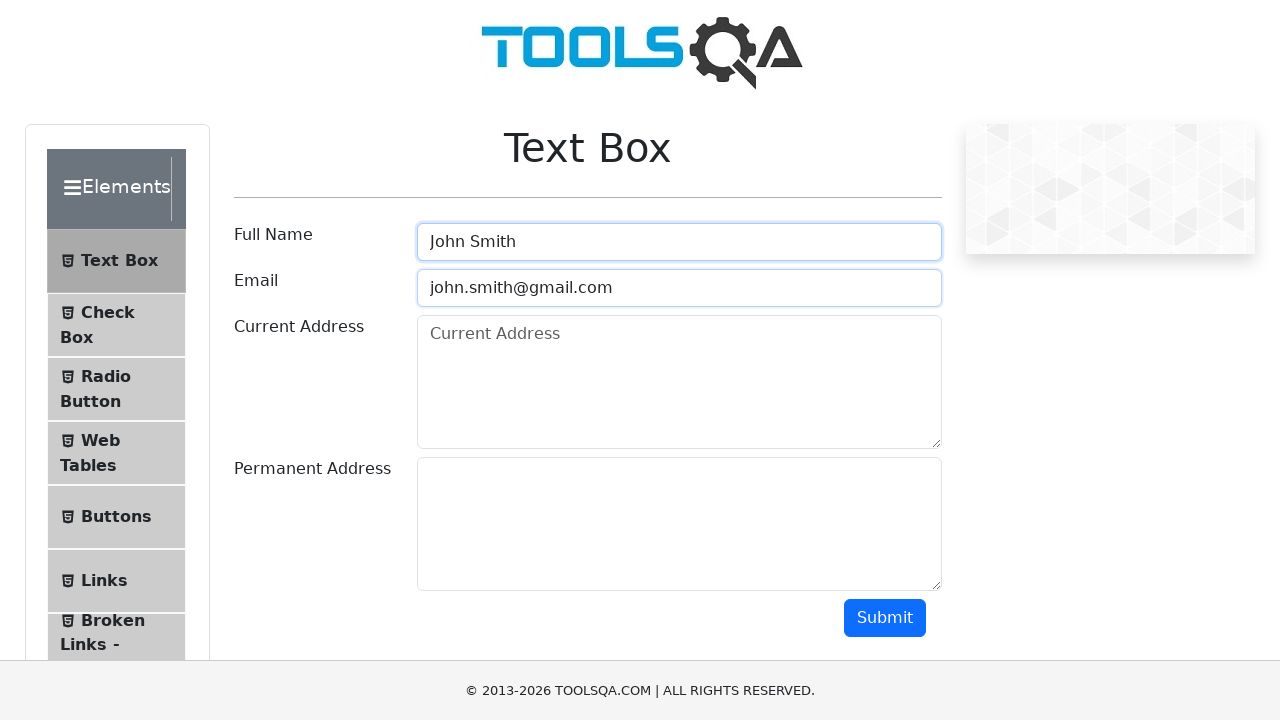

Filled current address field with '5th Ave, New York' on textarea#currentAddress
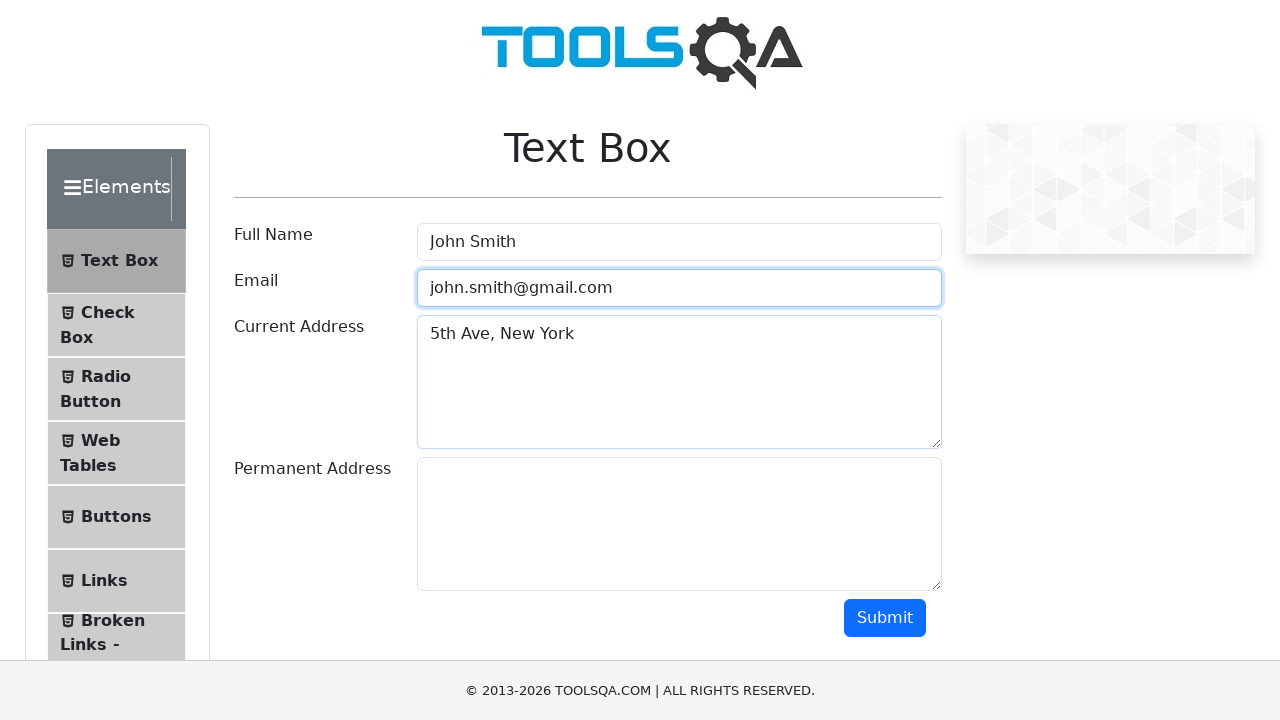

Filled permanent address field with '5th Ave, New York' on textarea#permanentAddress
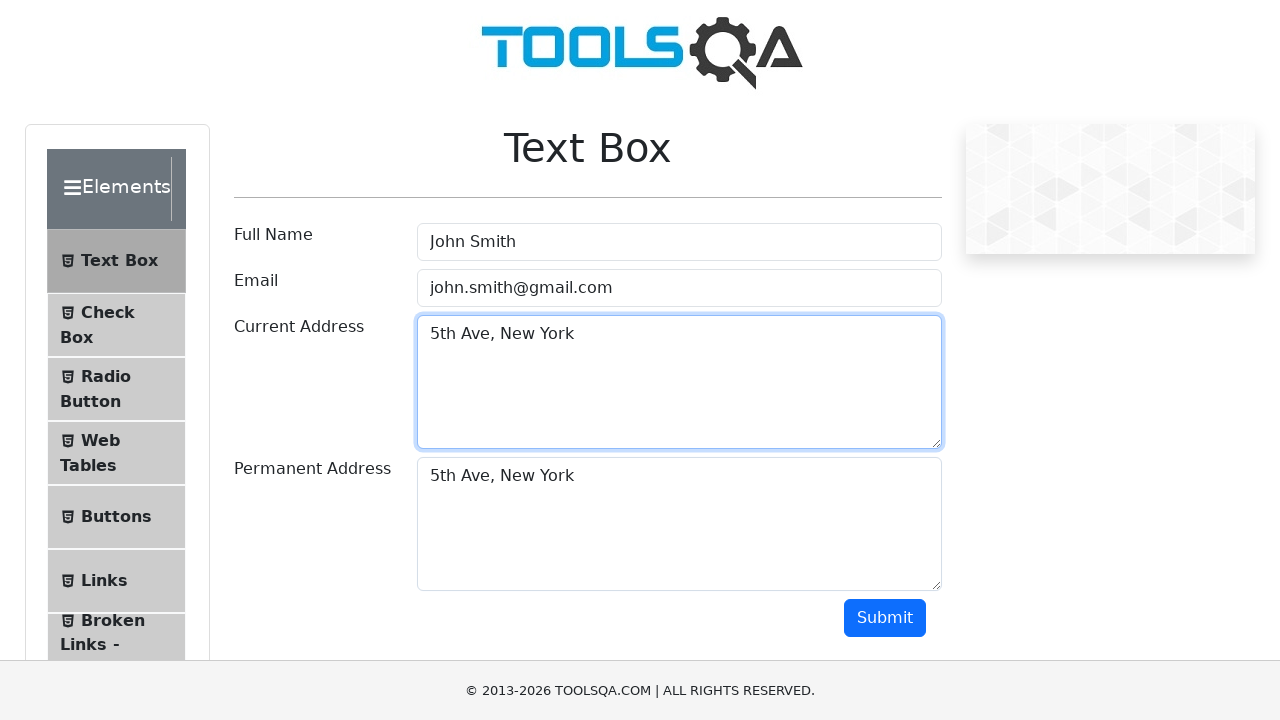

Scrolled down to make submit button visible
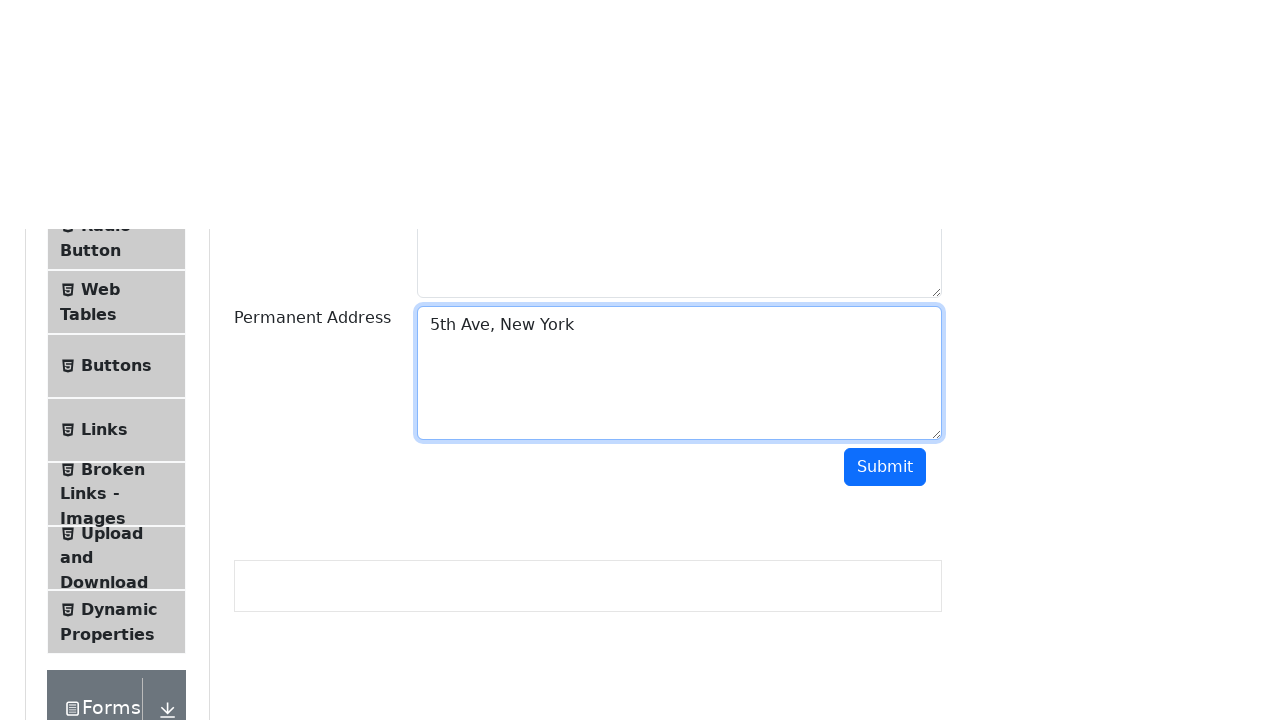

Clicked submit button to submit form at (885, 19) on button#submit
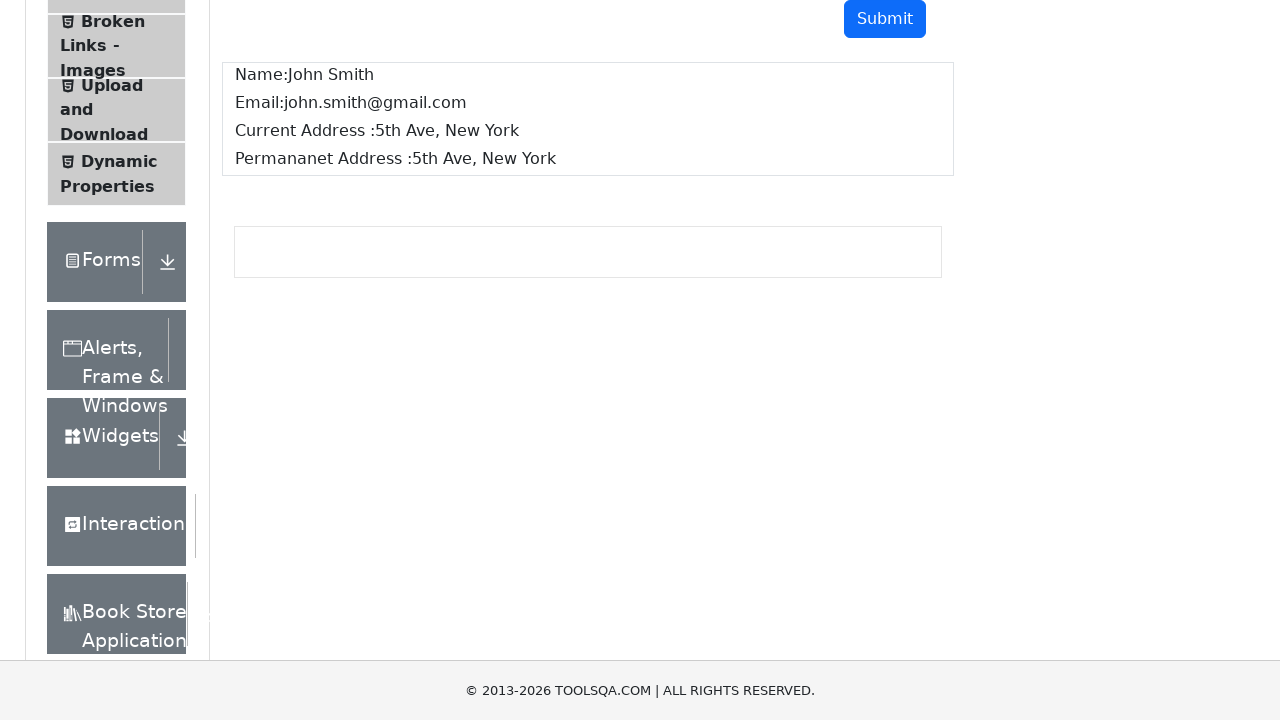

Form submission output appeared on page
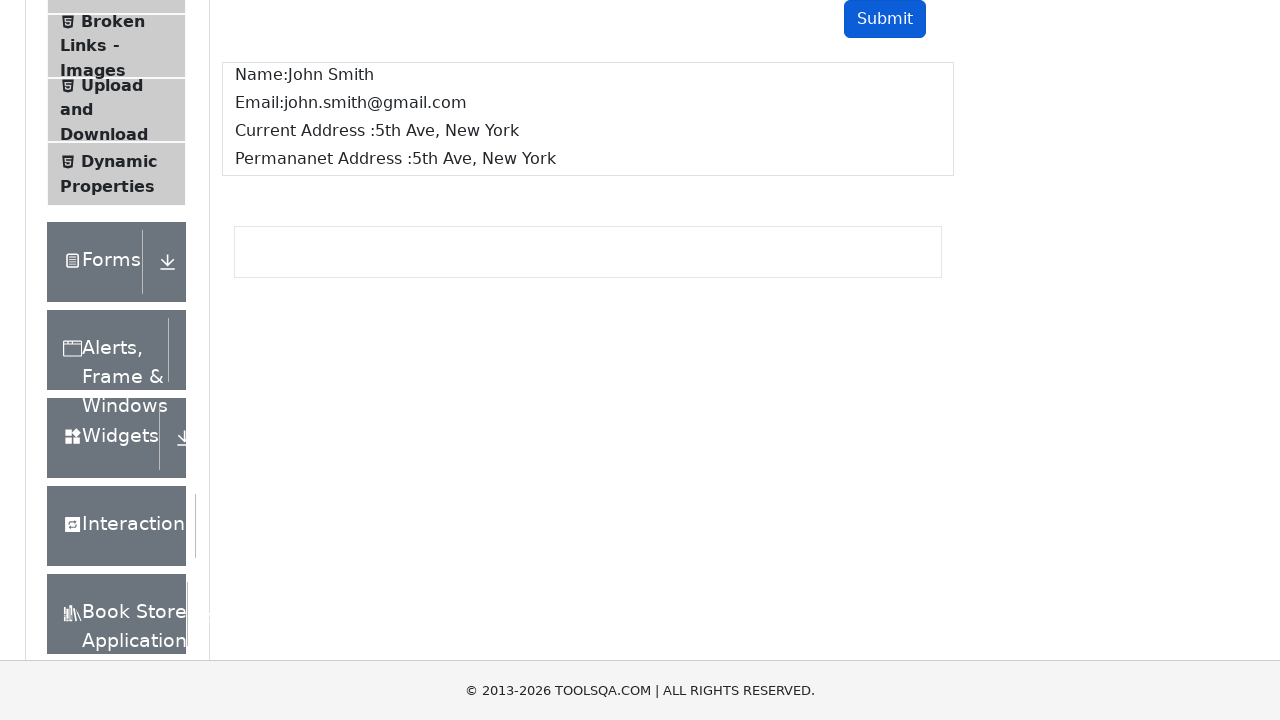

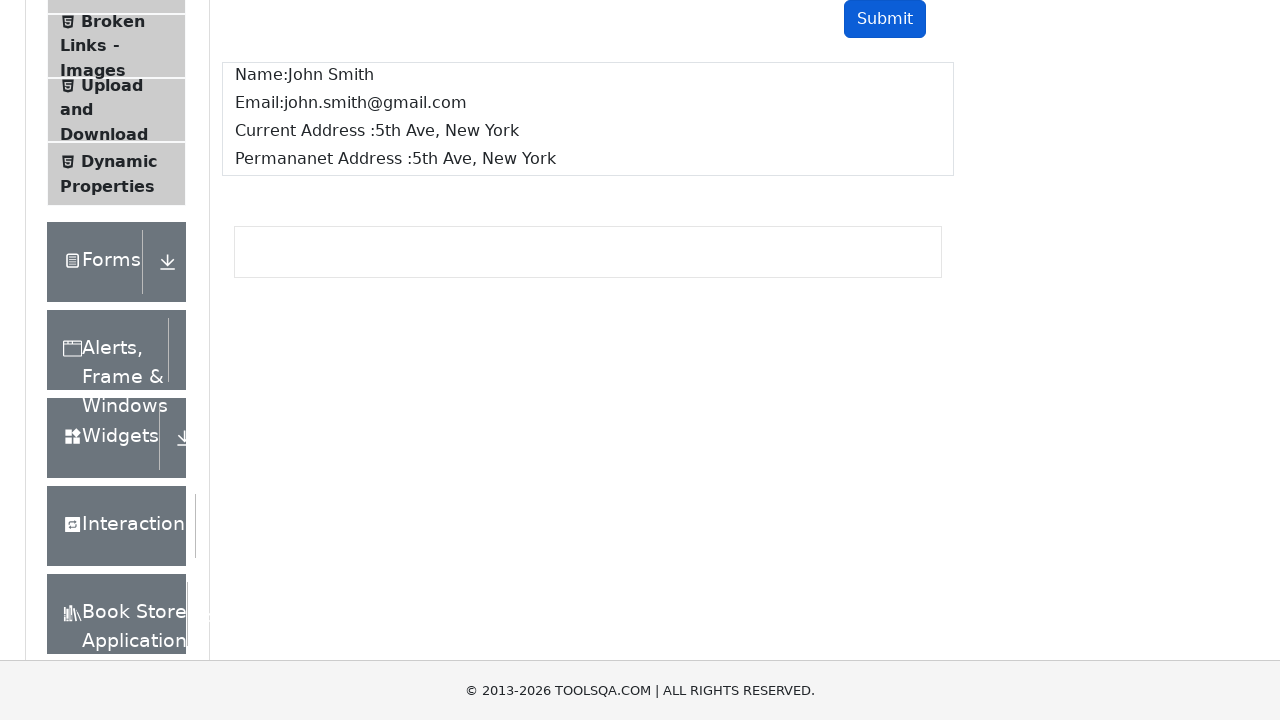